Tests that clicking the Email column header sorts the email addresses in ascending alphabetical order

Starting URL: http://the-internet.herokuapp.com/tables

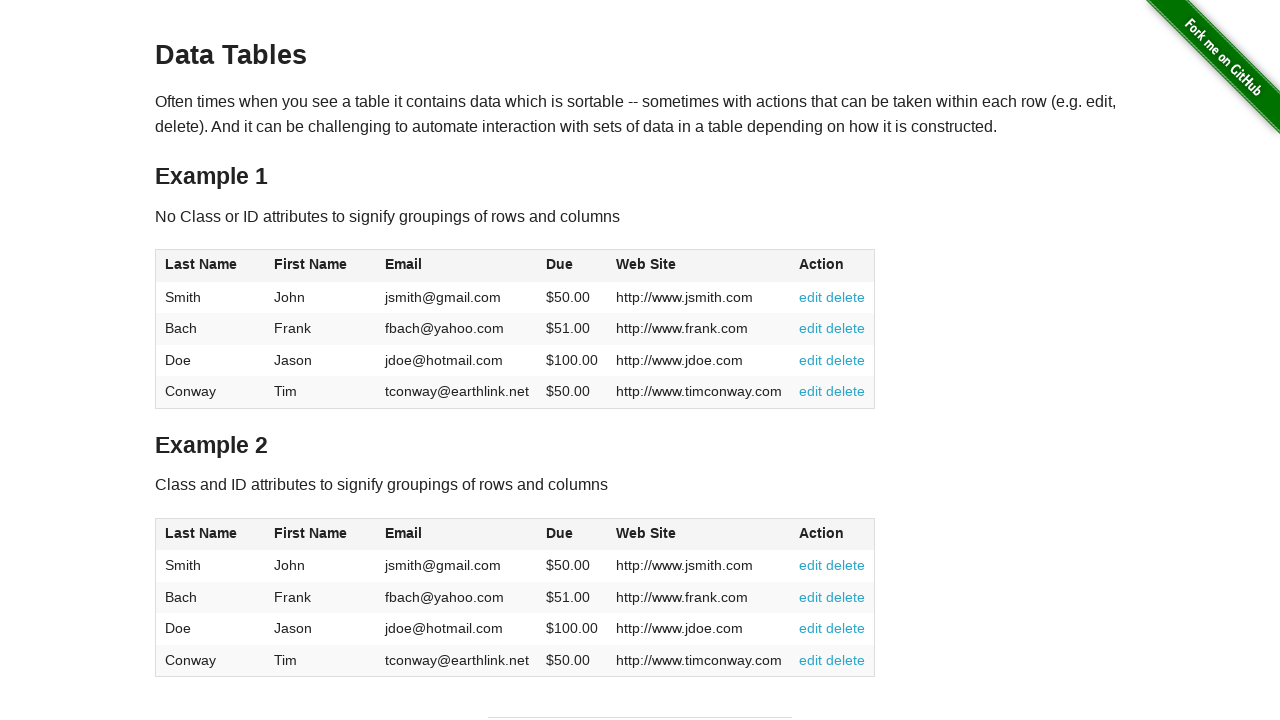

Clicked Email column header to sort in ascending order at (457, 266) on #table1 thead tr th:nth-of-type(3)
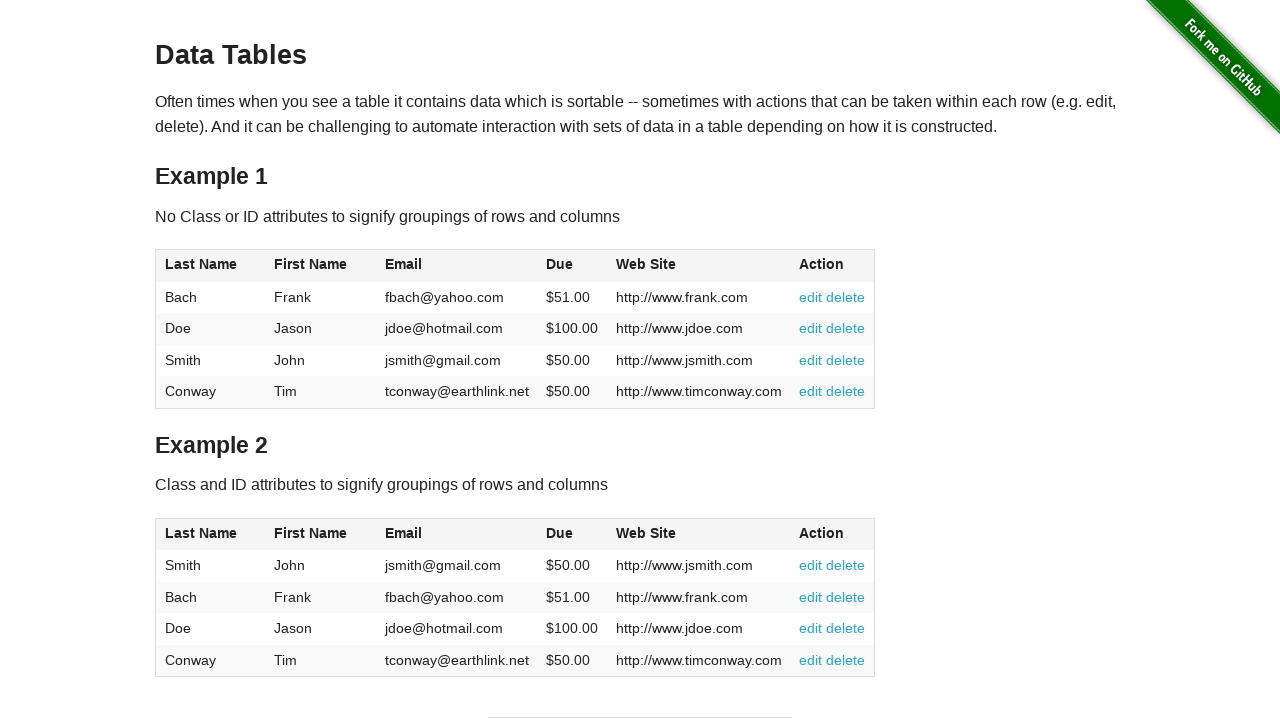

Table data loaded and email column is visible
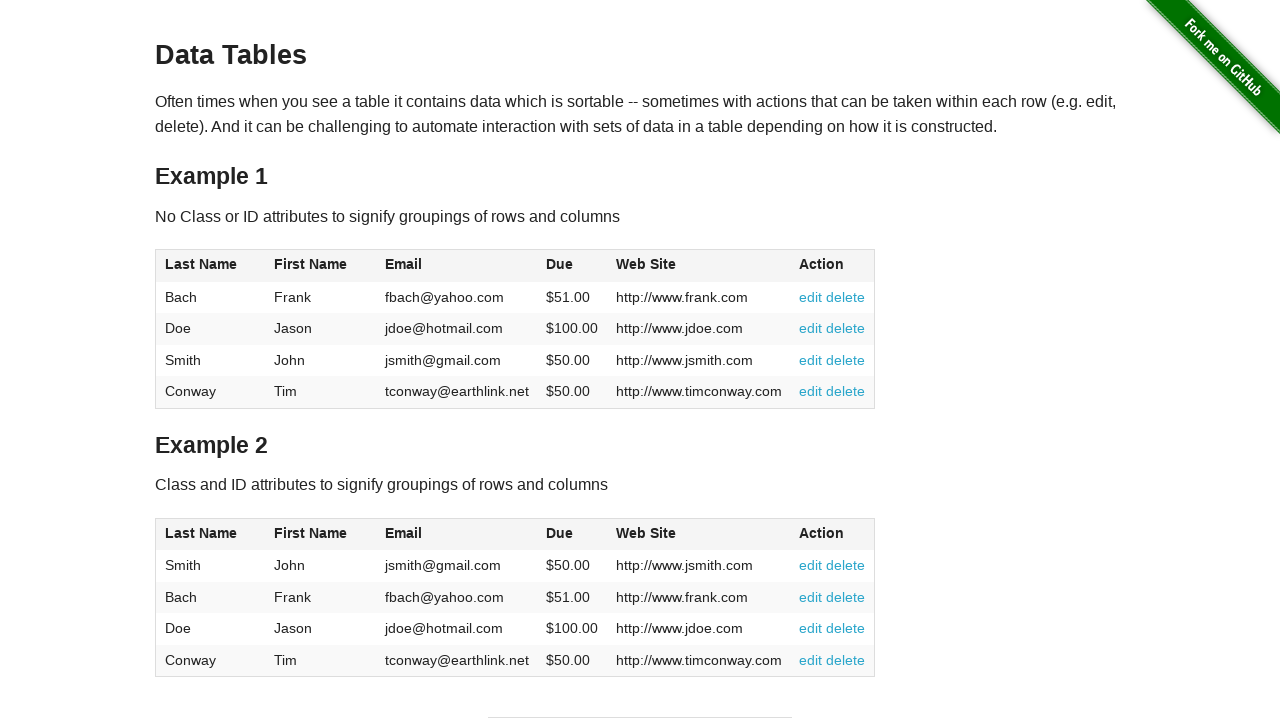

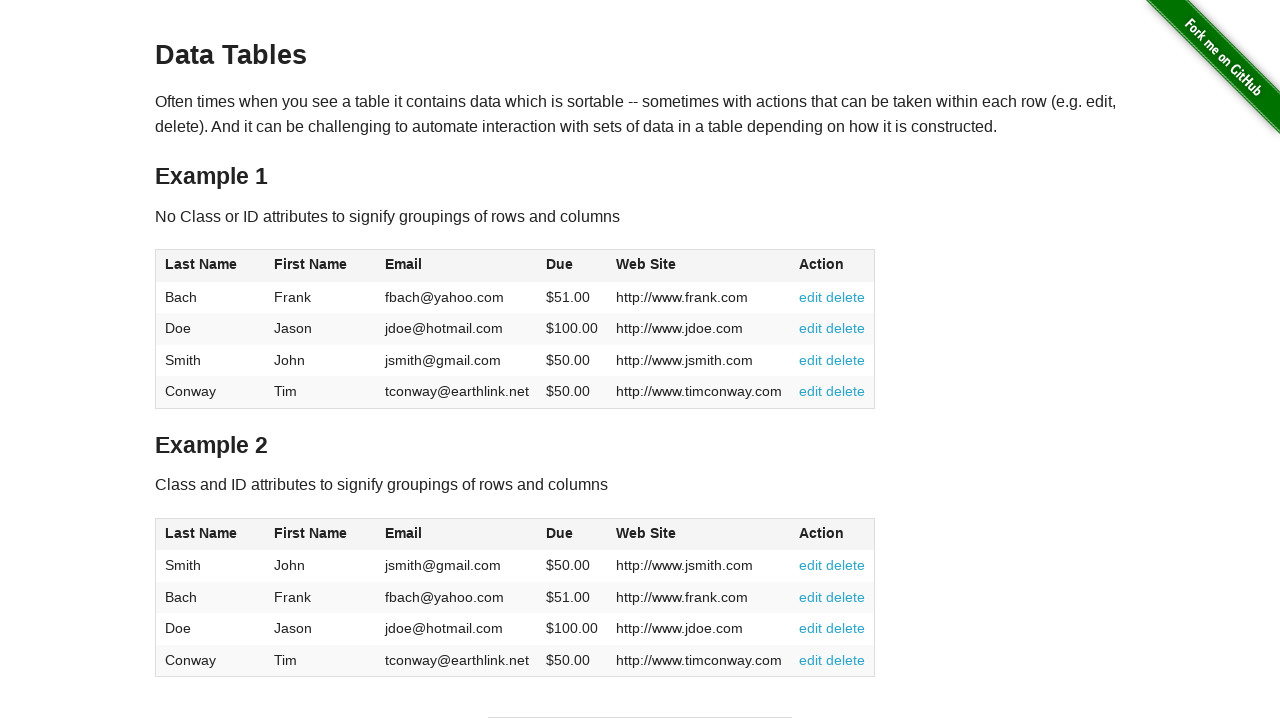